Tests navigation menu hover functionality by moving mouse over each main menu item in sequence

Starting URL: https://demo.automationtesting.in/Register.html

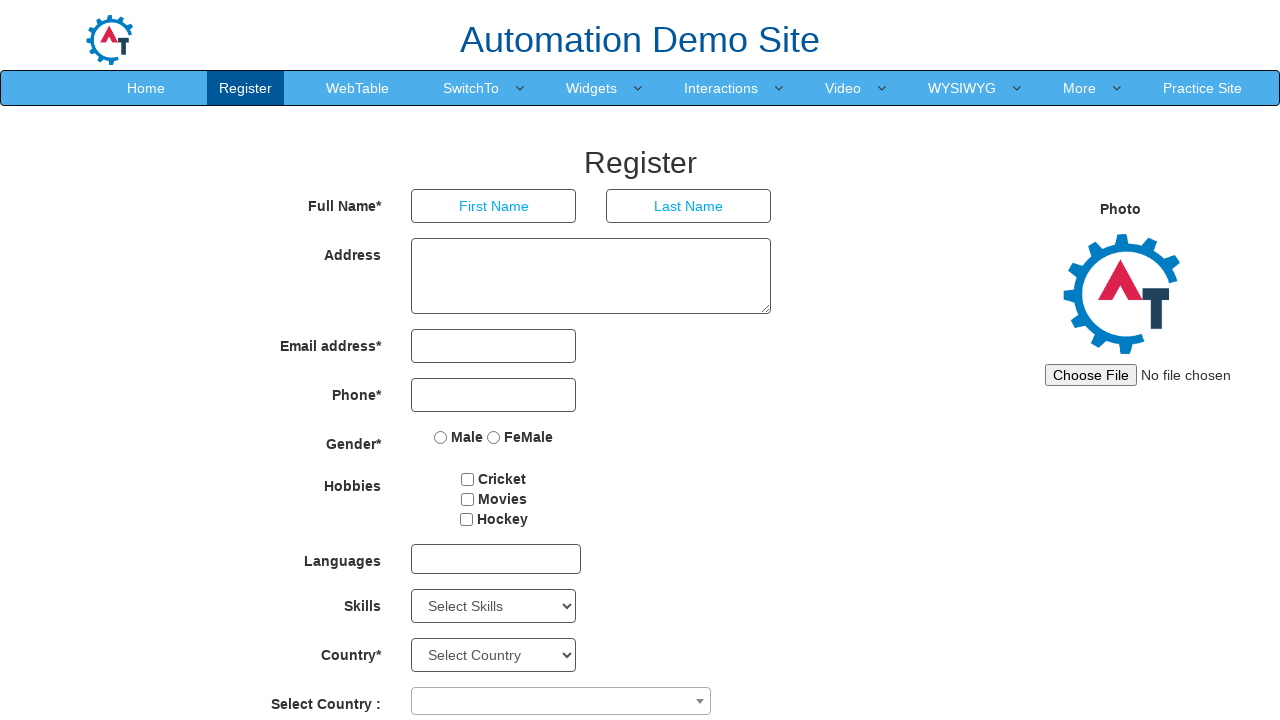

Navigated to registration page
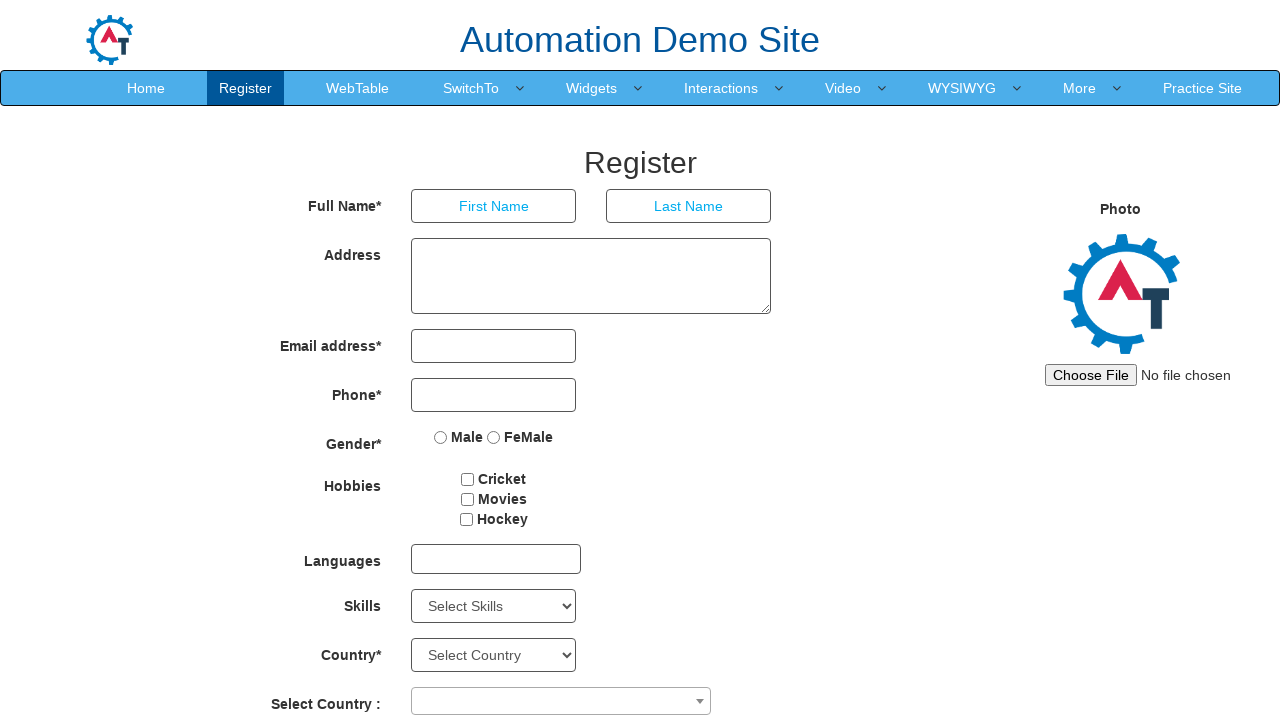

Located all main navigation menu items
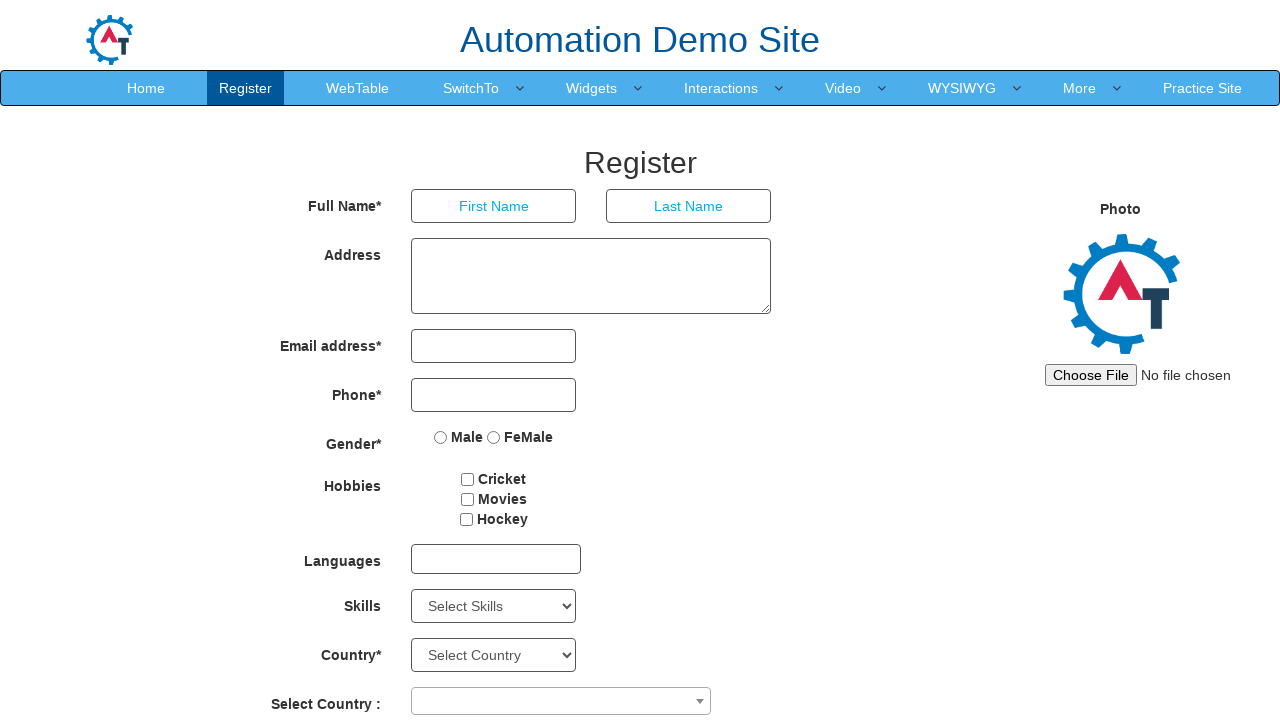

Hovered over a navigation menu item at (146, 88) on .navbar-nav>li>a >> nth=0
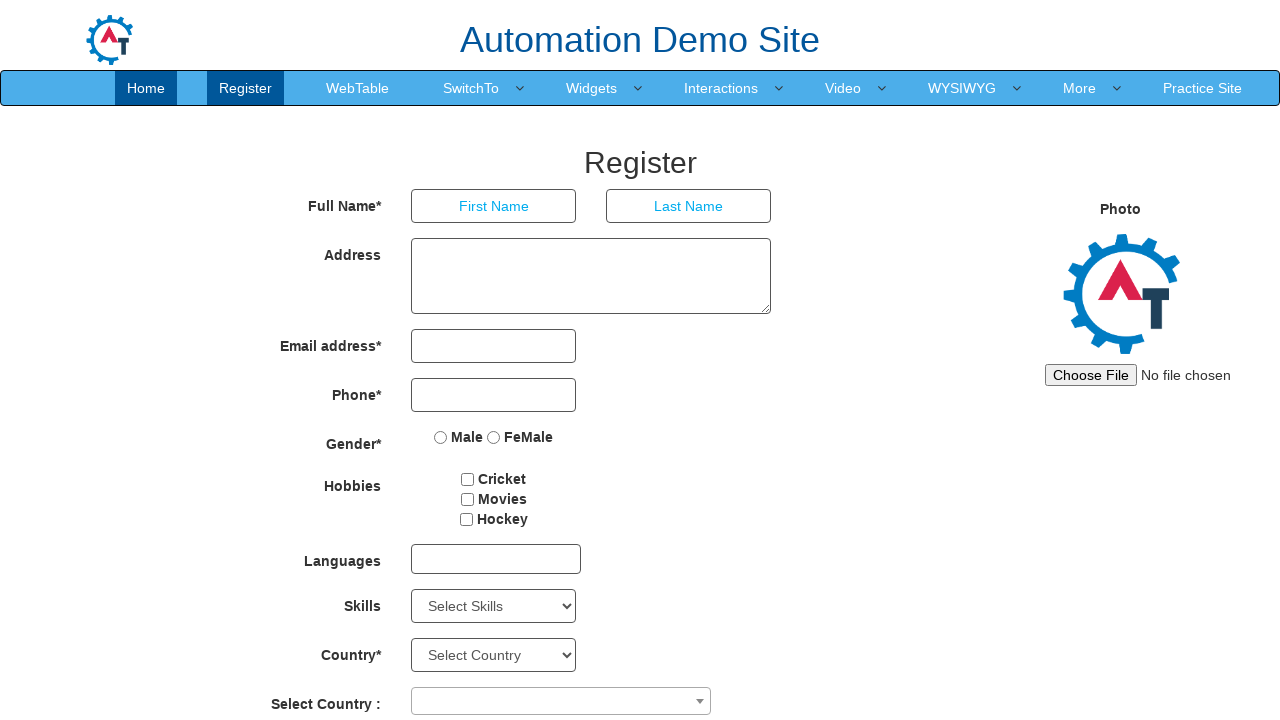

Waited 1 second to observe hover effect
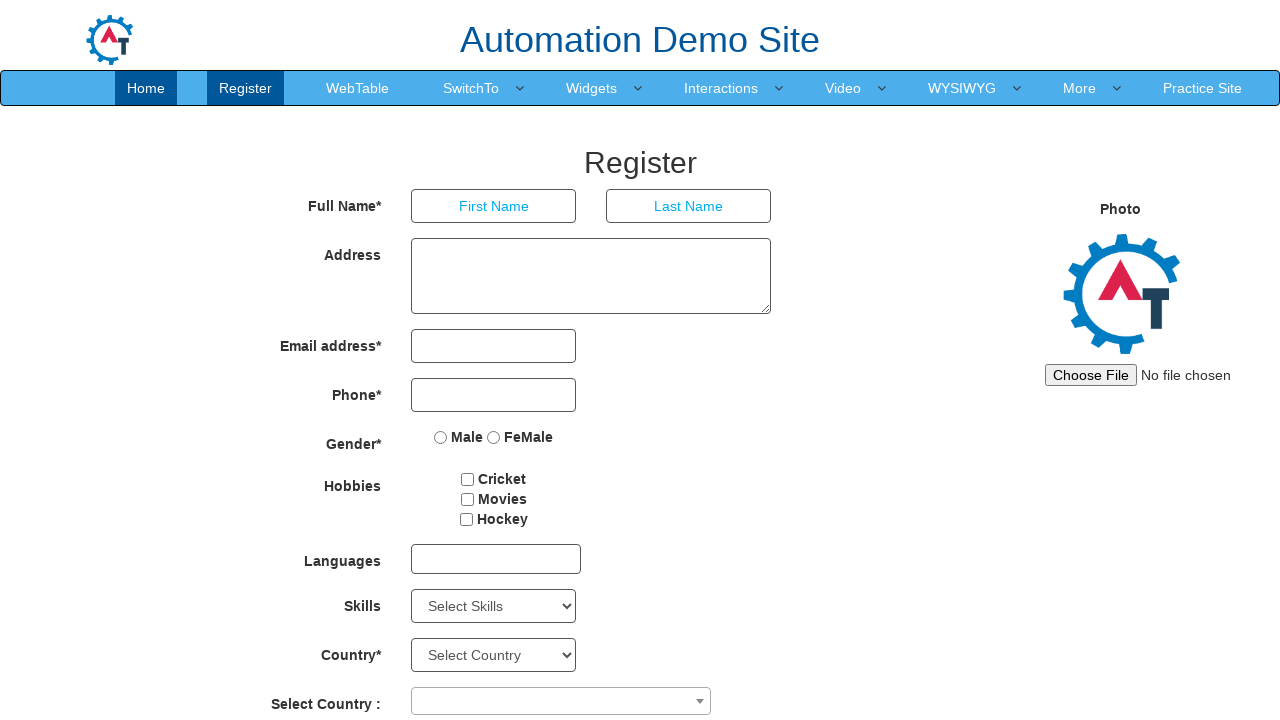

Hovered over a navigation menu item at (246, 88) on .navbar-nav>li>a >> nth=1
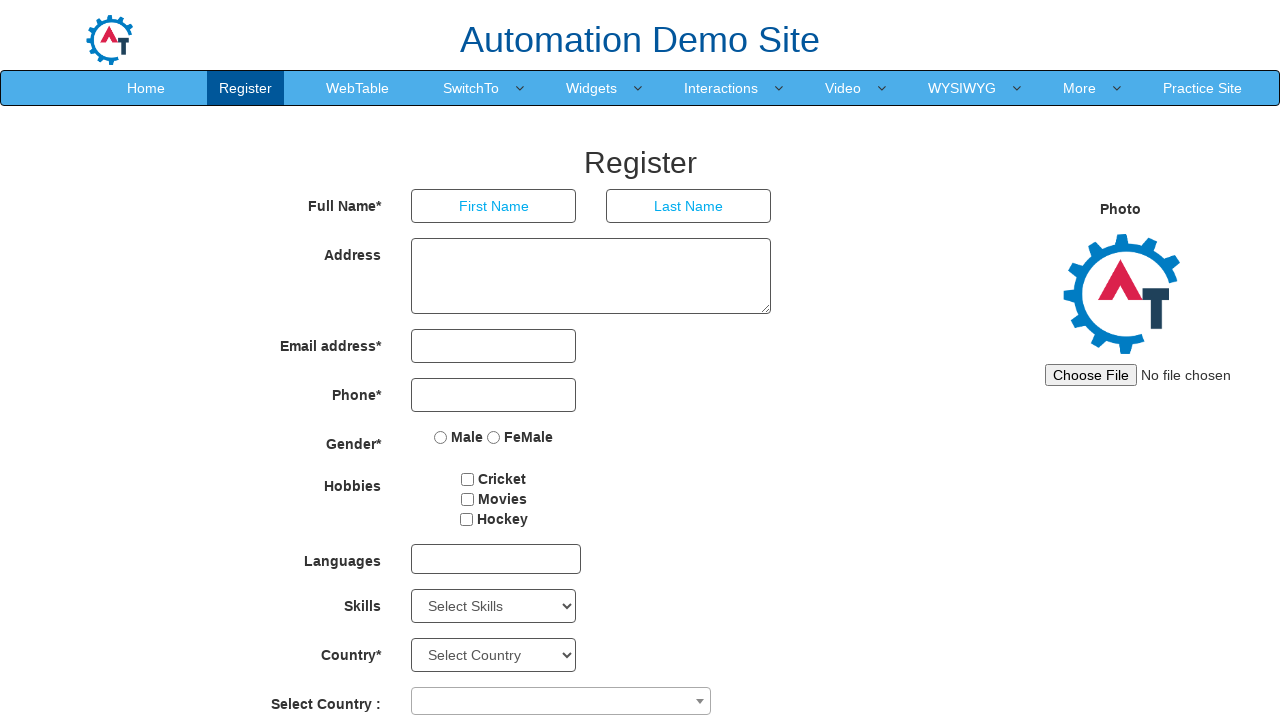

Waited 1 second to observe hover effect
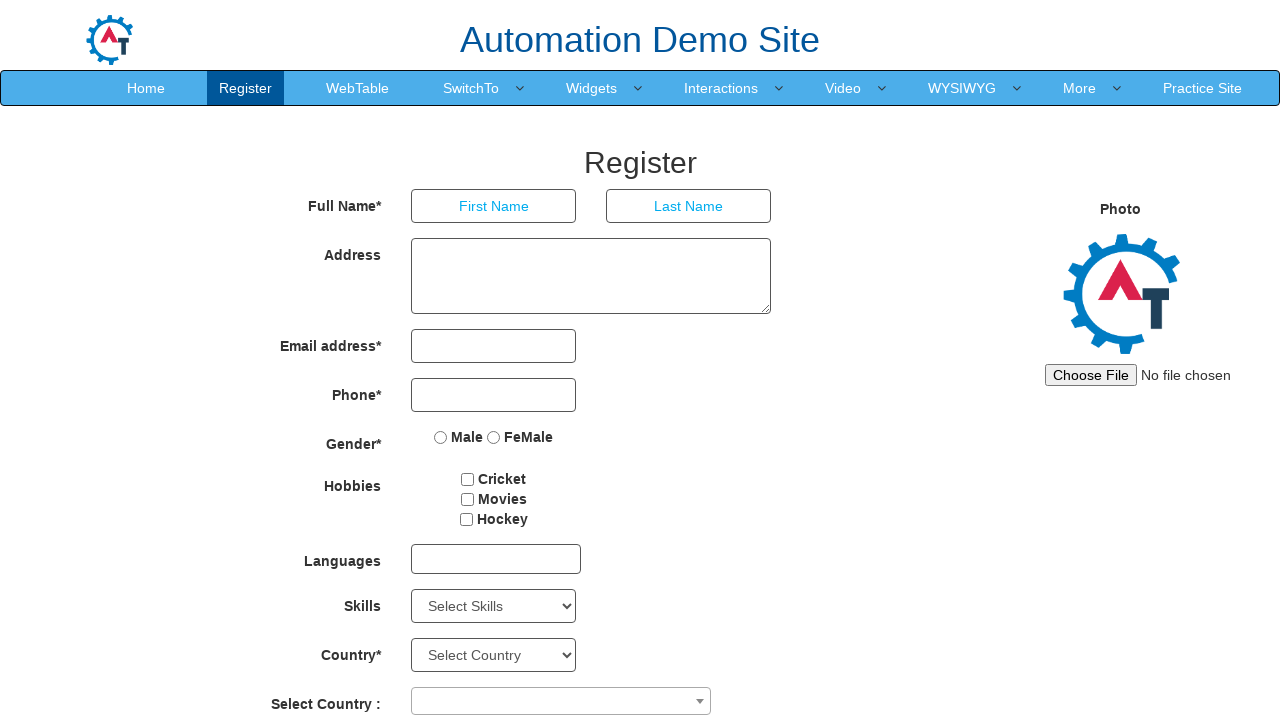

Hovered over a navigation menu item at (358, 88) on .navbar-nav>li>a >> nth=2
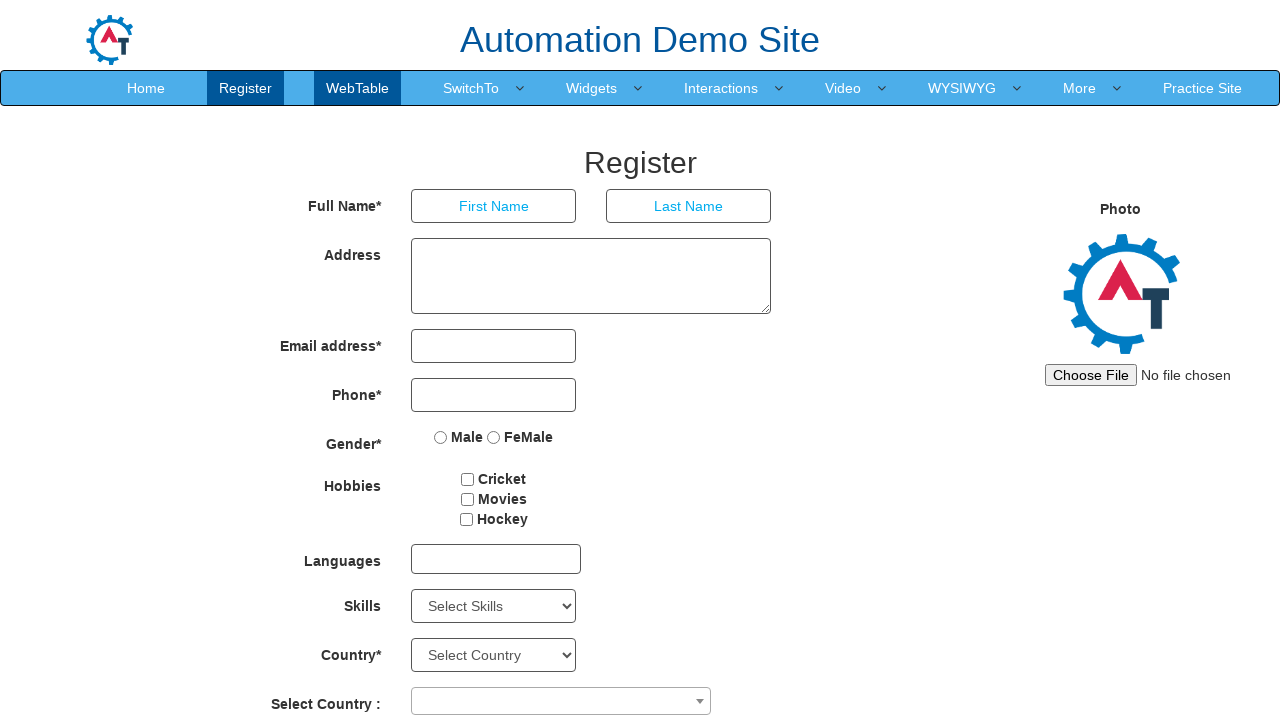

Waited 1 second to observe hover effect
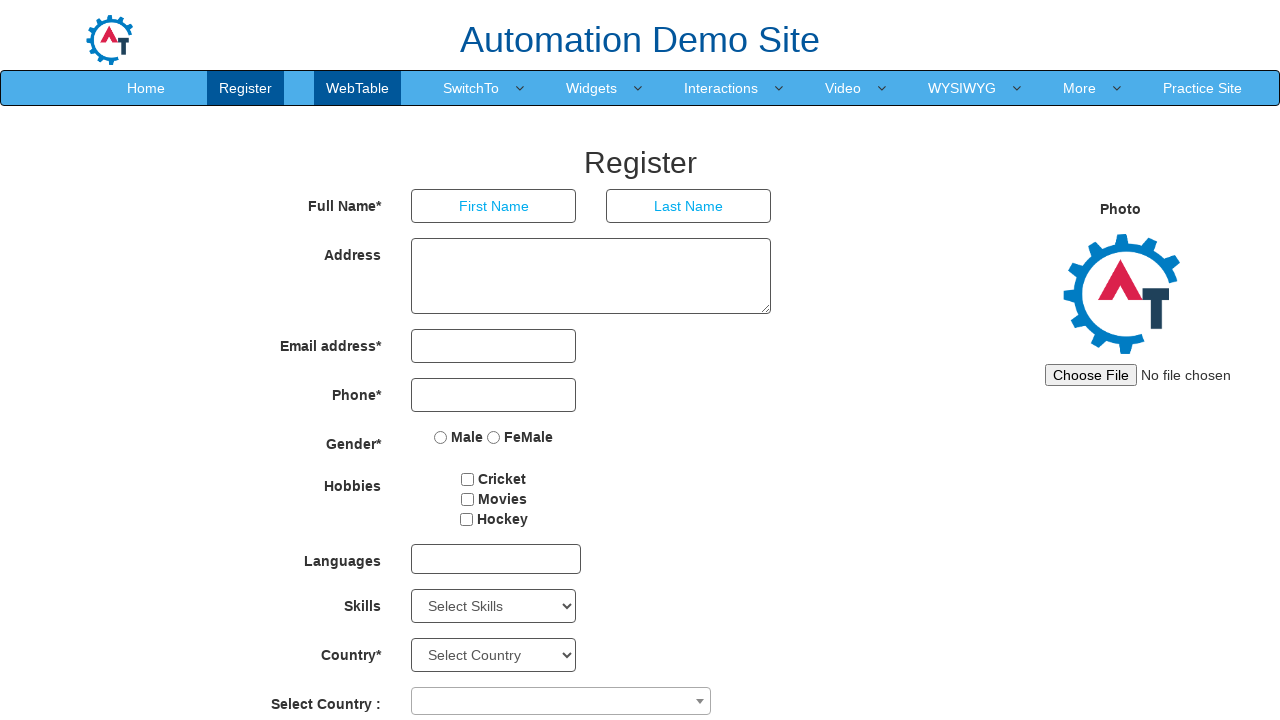

Hovered over a navigation menu item at (471, 88) on .navbar-nav>li>a >> nth=3
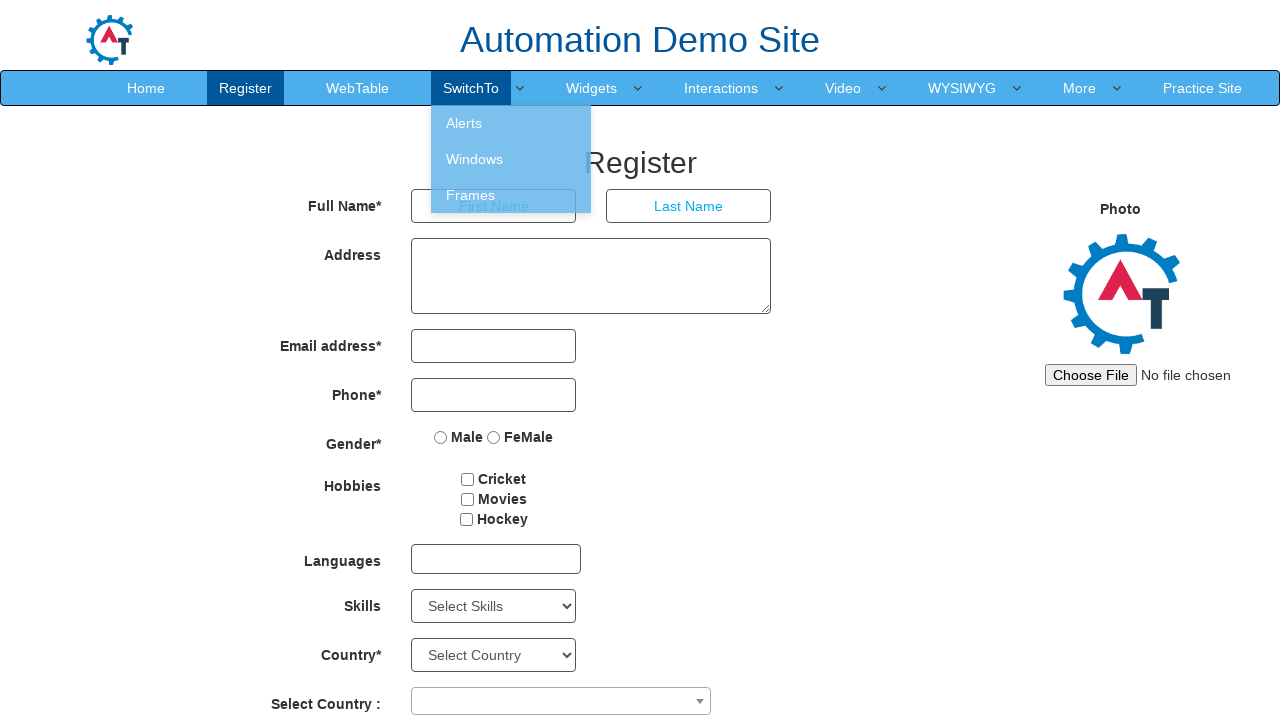

Waited 1 second to observe hover effect
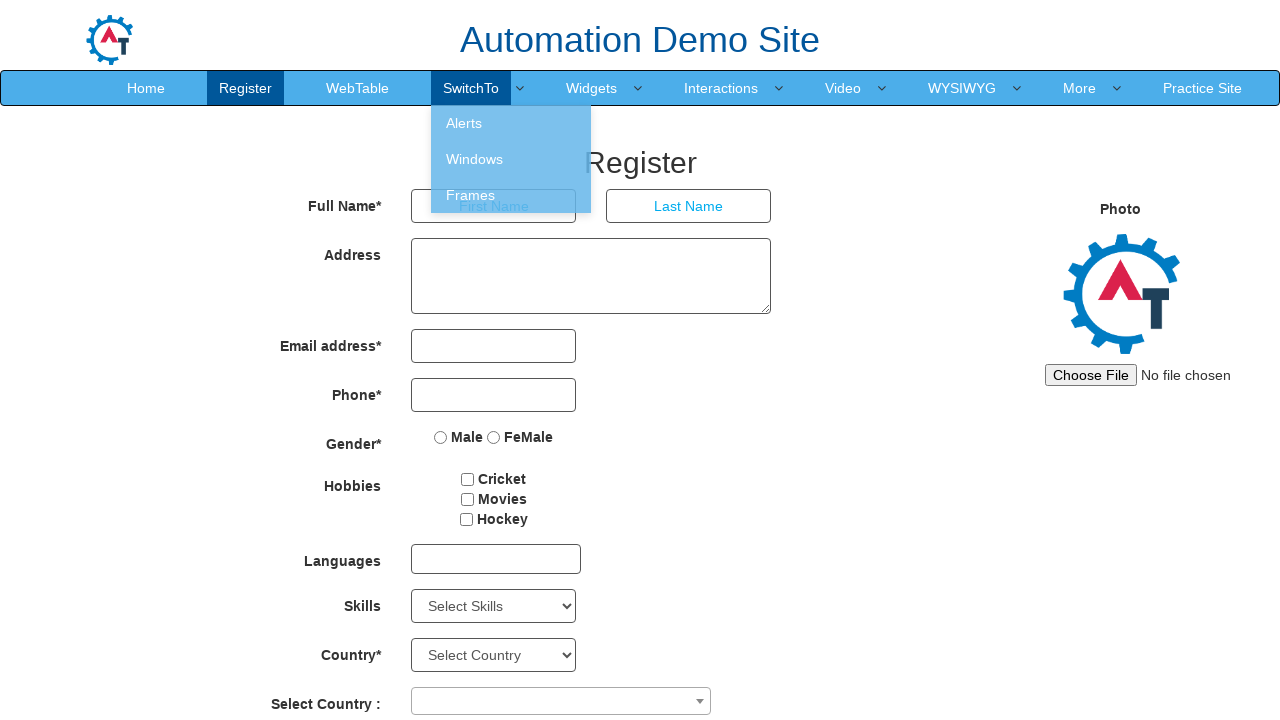

Hovered over a navigation menu item at (592, 88) on .navbar-nav>li>a >> nth=4
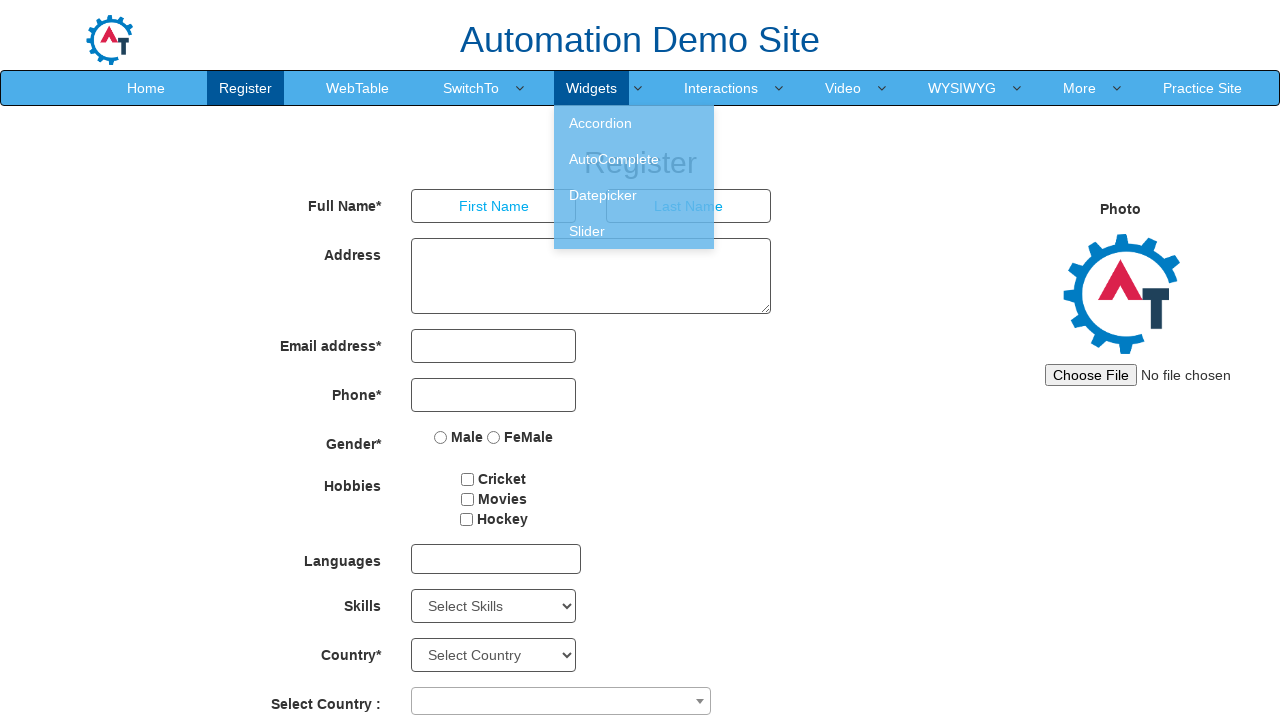

Waited 1 second to observe hover effect
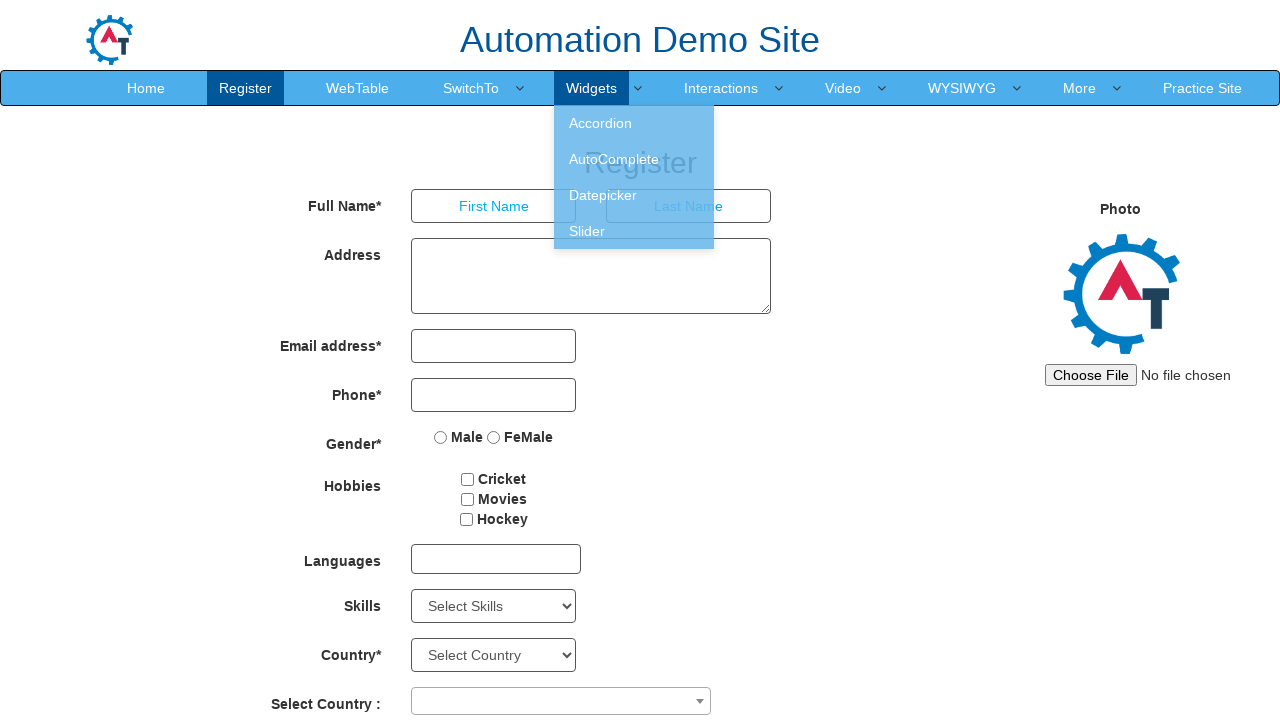

Hovered over a navigation menu item at (721, 88) on .navbar-nav>li>a >> nth=5
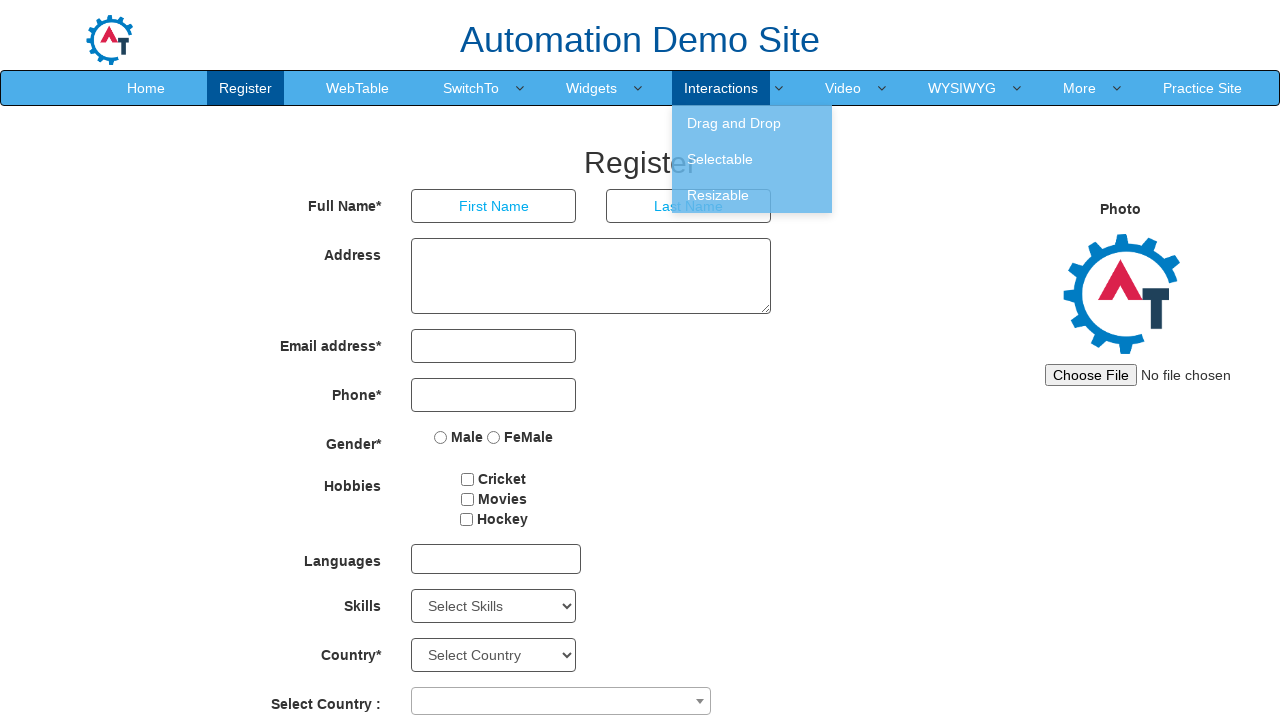

Waited 1 second to observe hover effect
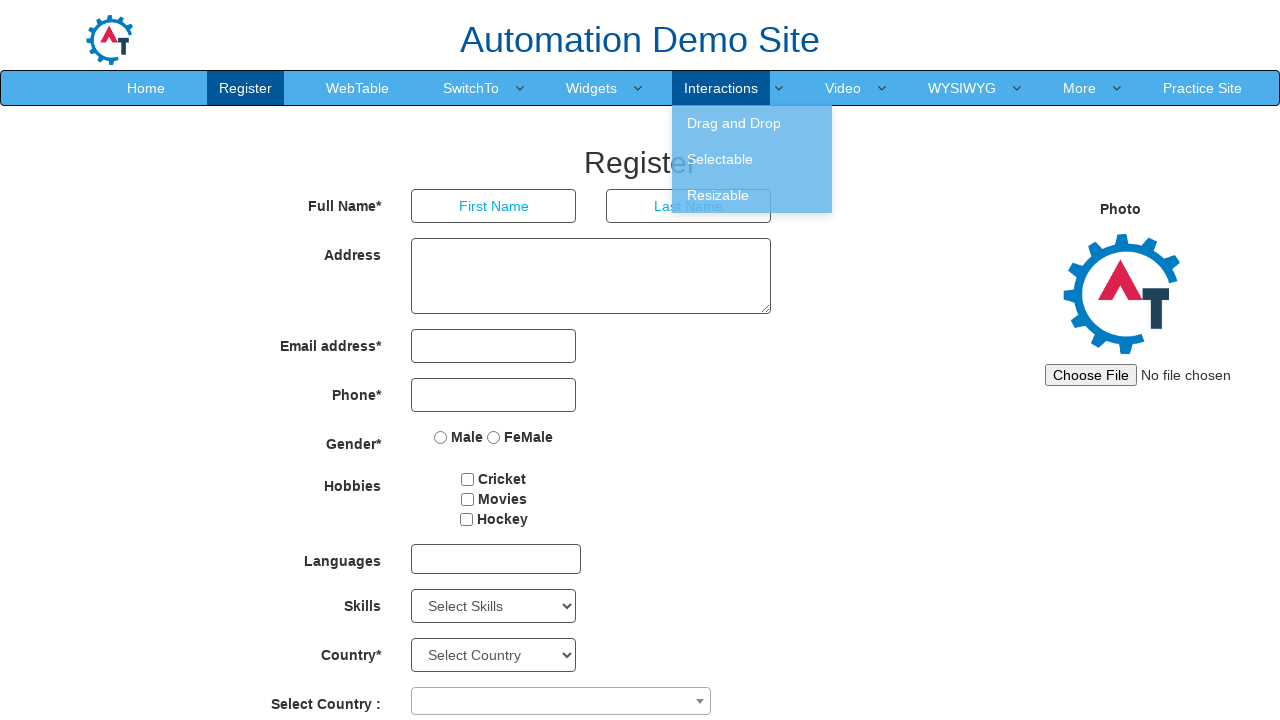

Hovered over a navigation menu item at (843, 88) on .navbar-nav>li>a >> nth=6
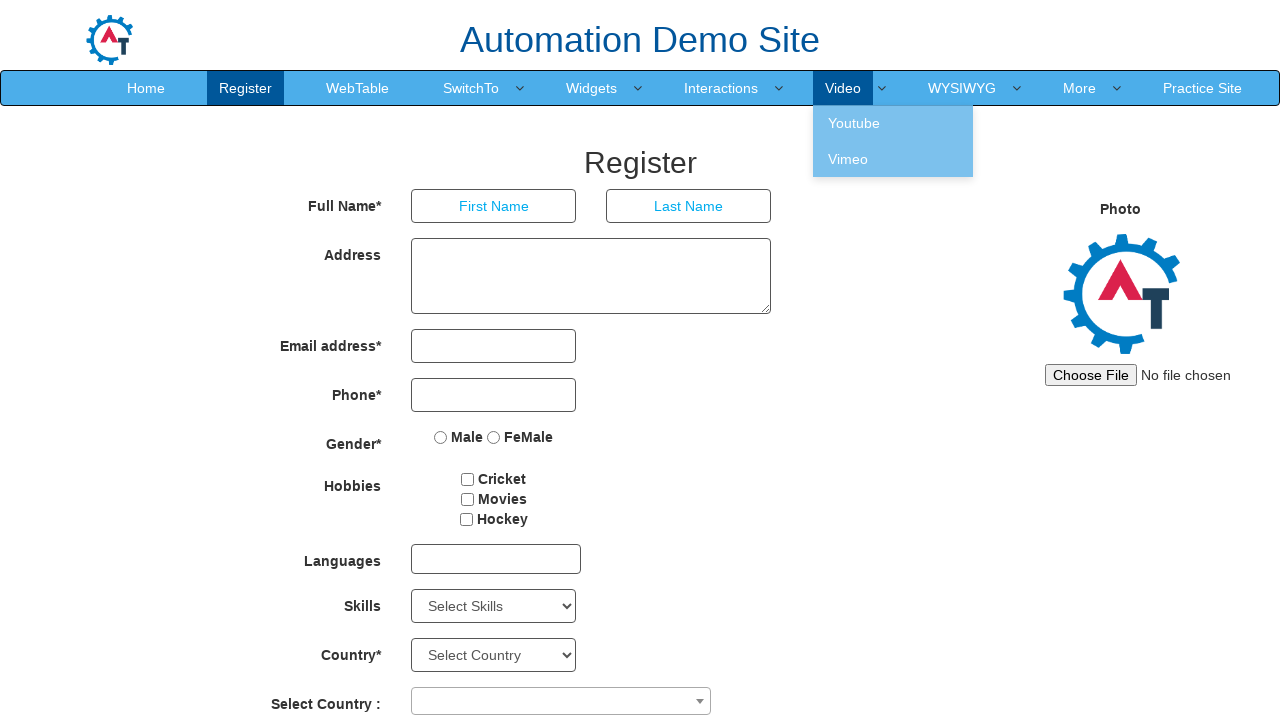

Waited 1 second to observe hover effect
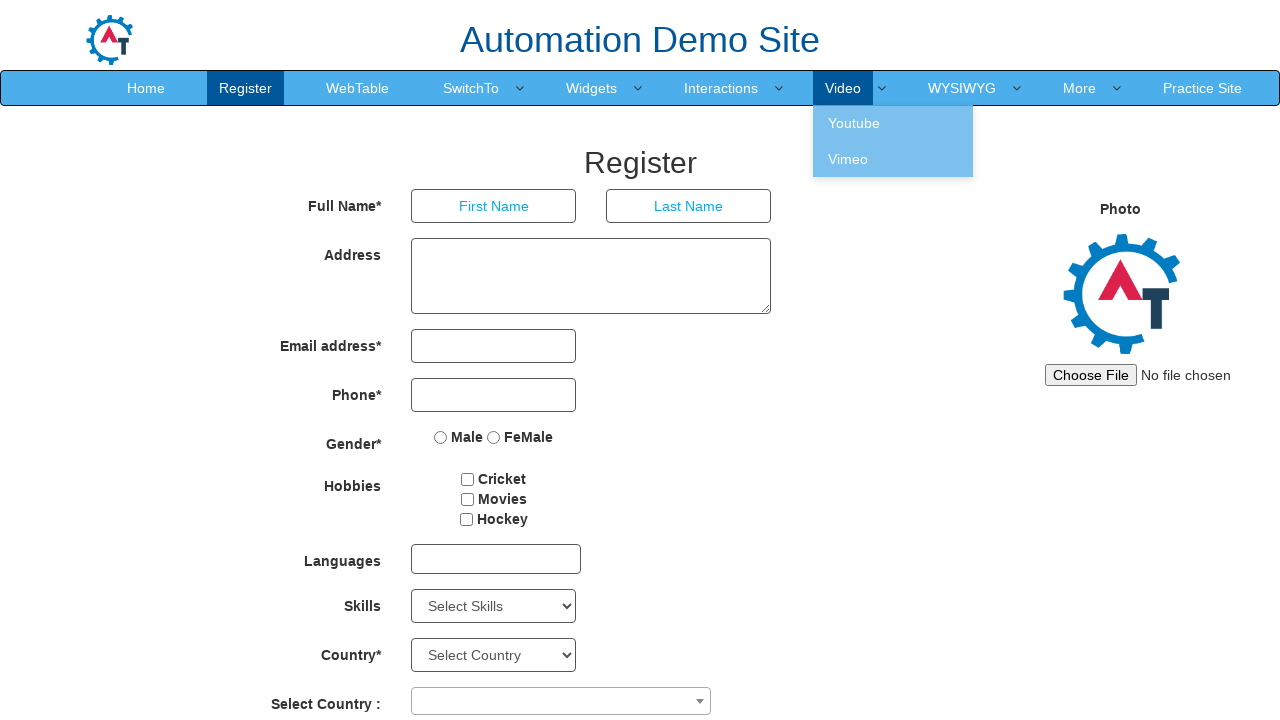

Hovered over a navigation menu item at (962, 88) on .navbar-nav>li>a >> nth=7
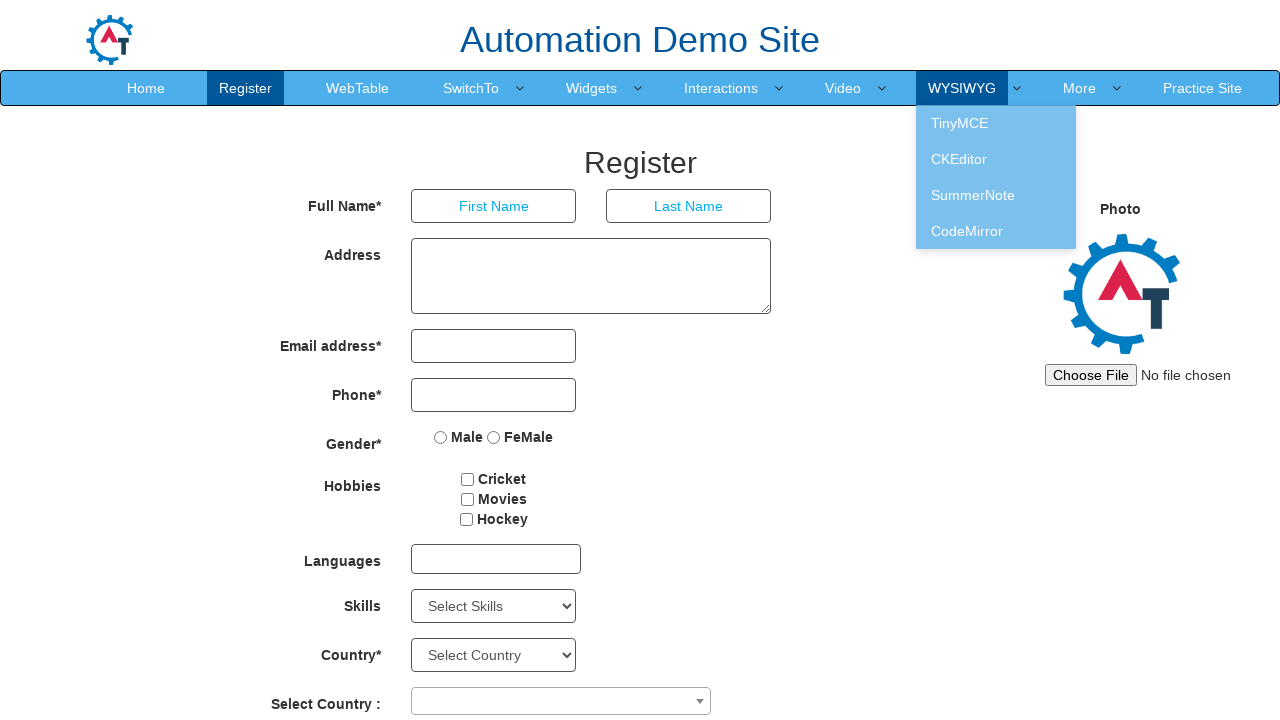

Waited 1 second to observe hover effect
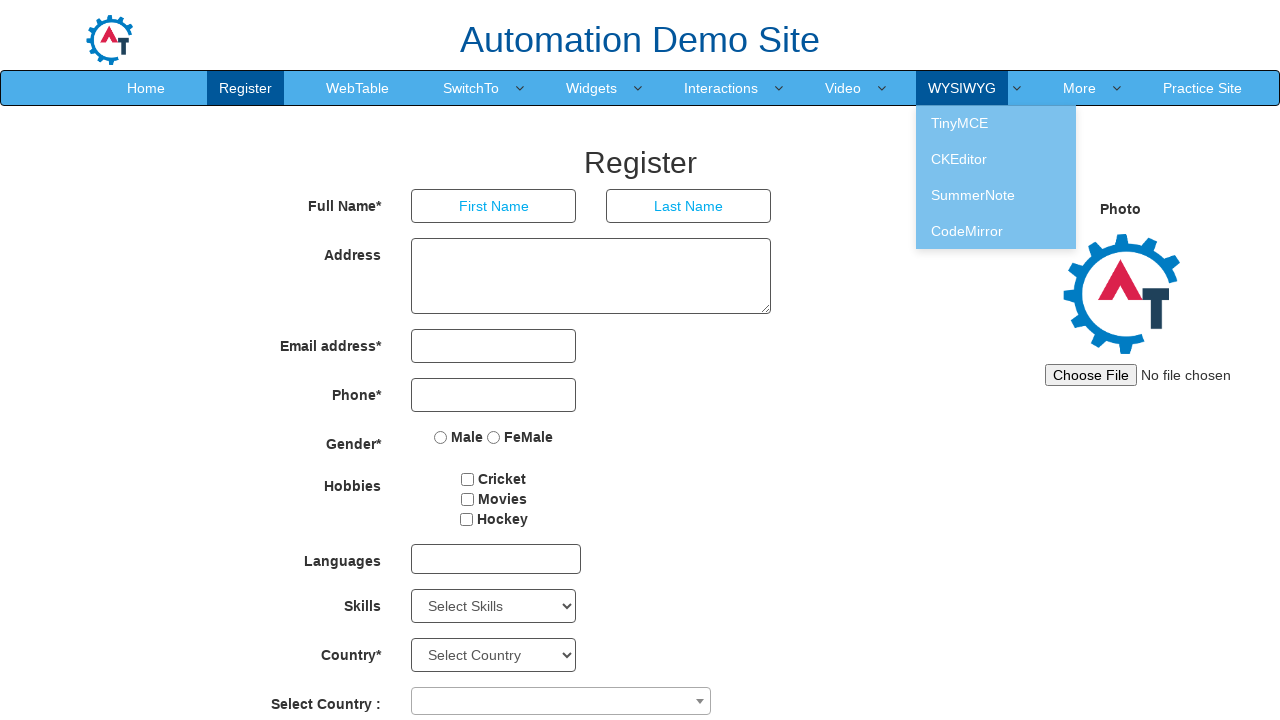

Hovered over a navigation menu item at (1080, 88) on .navbar-nav>li>a >> nth=8
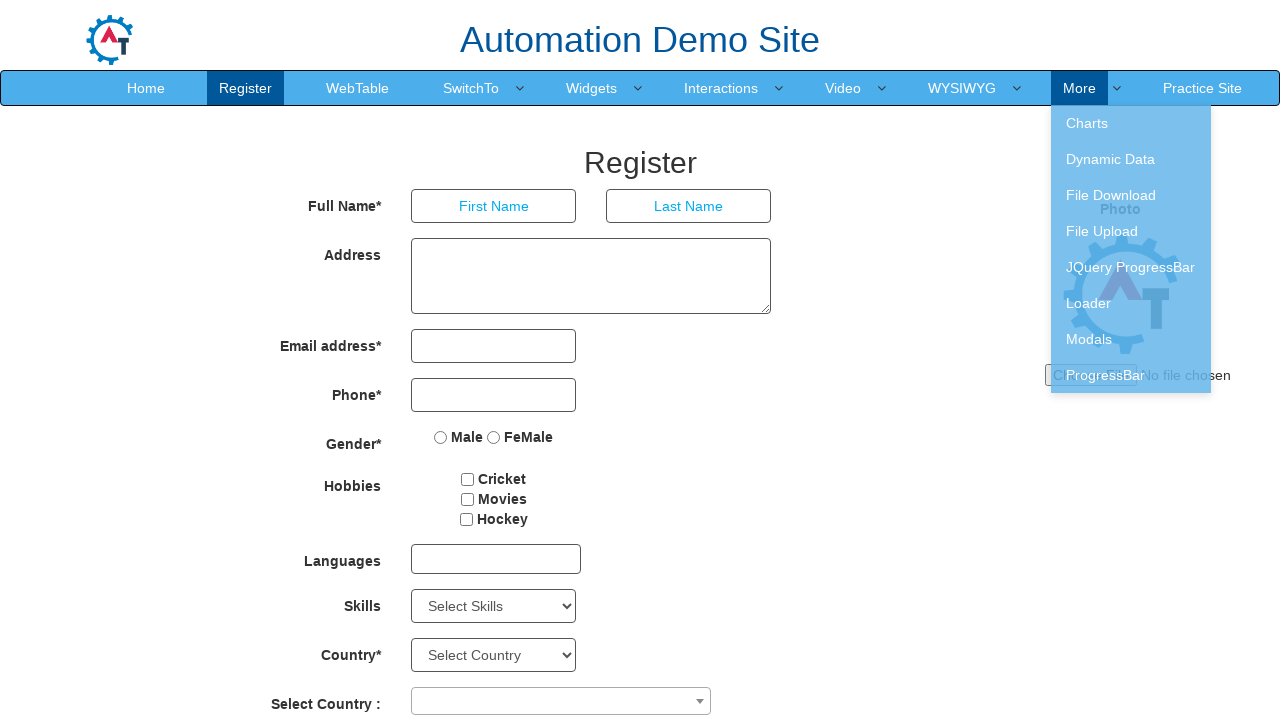

Waited 1 second to observe hover effect
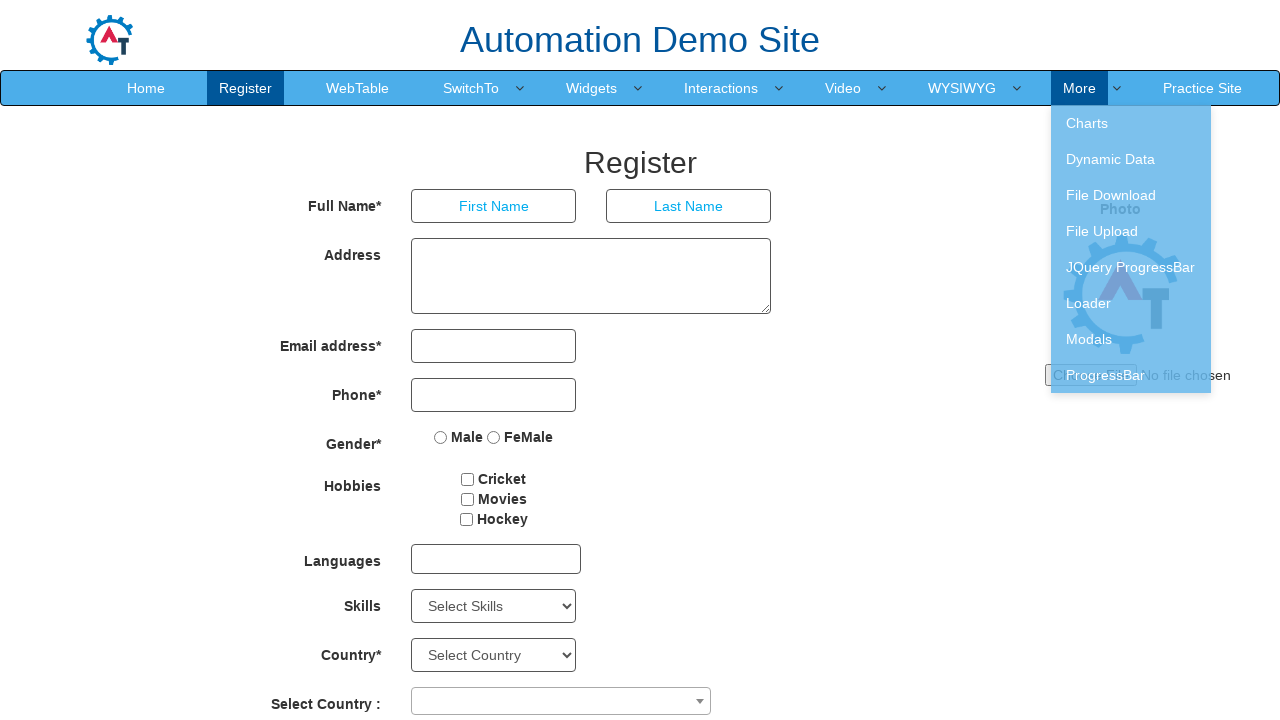

Hovered over a navigation menu item at (1202, 88) on .navbar-nav>li>a >> nth=9
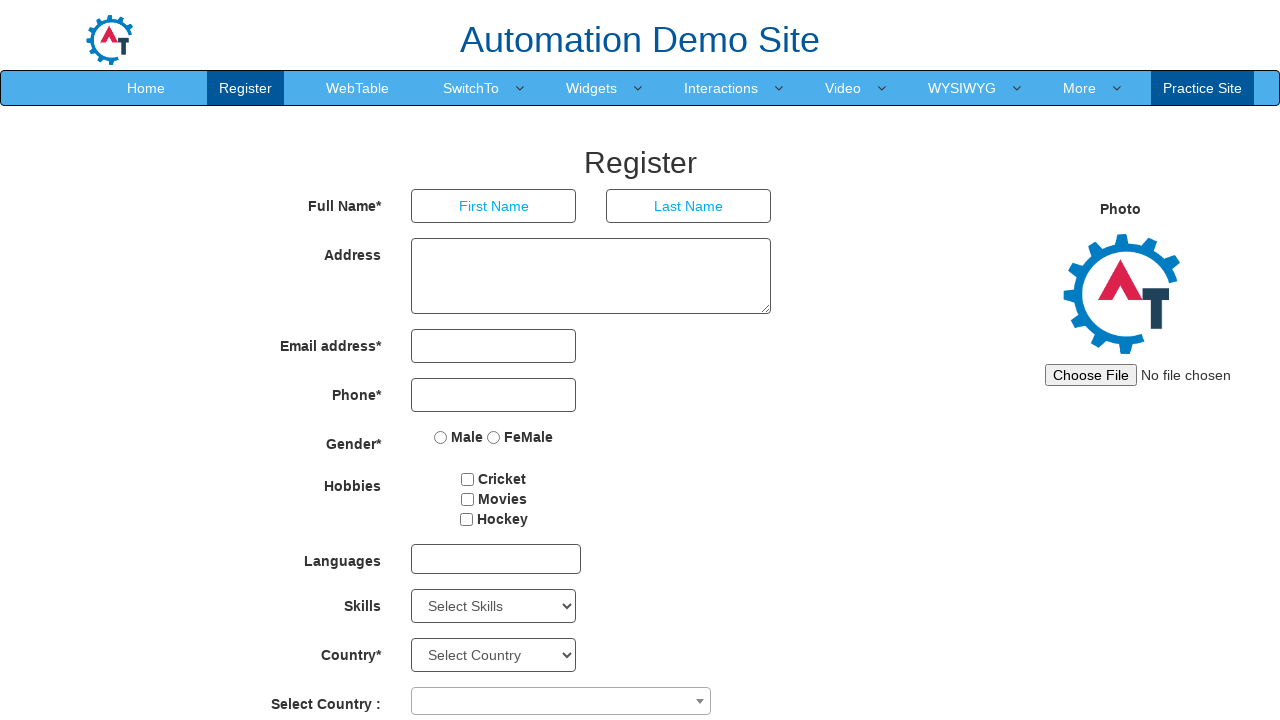

Waited 1 second to observe hover effect
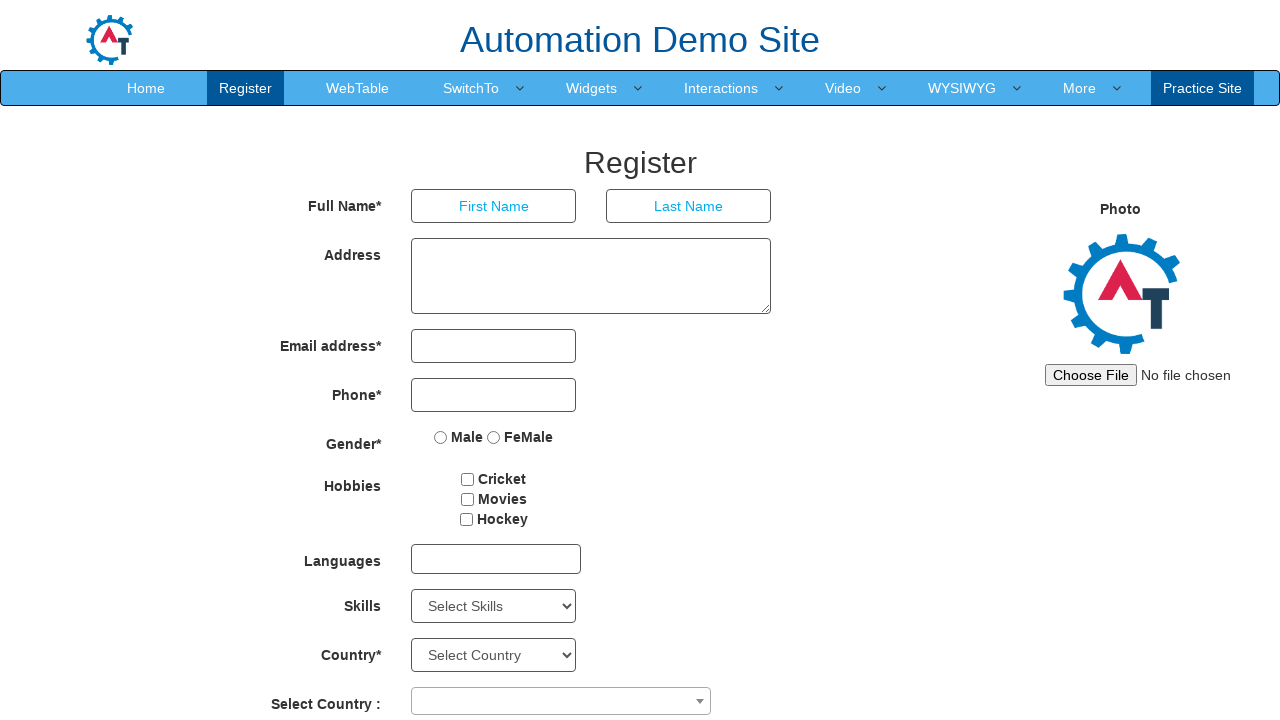

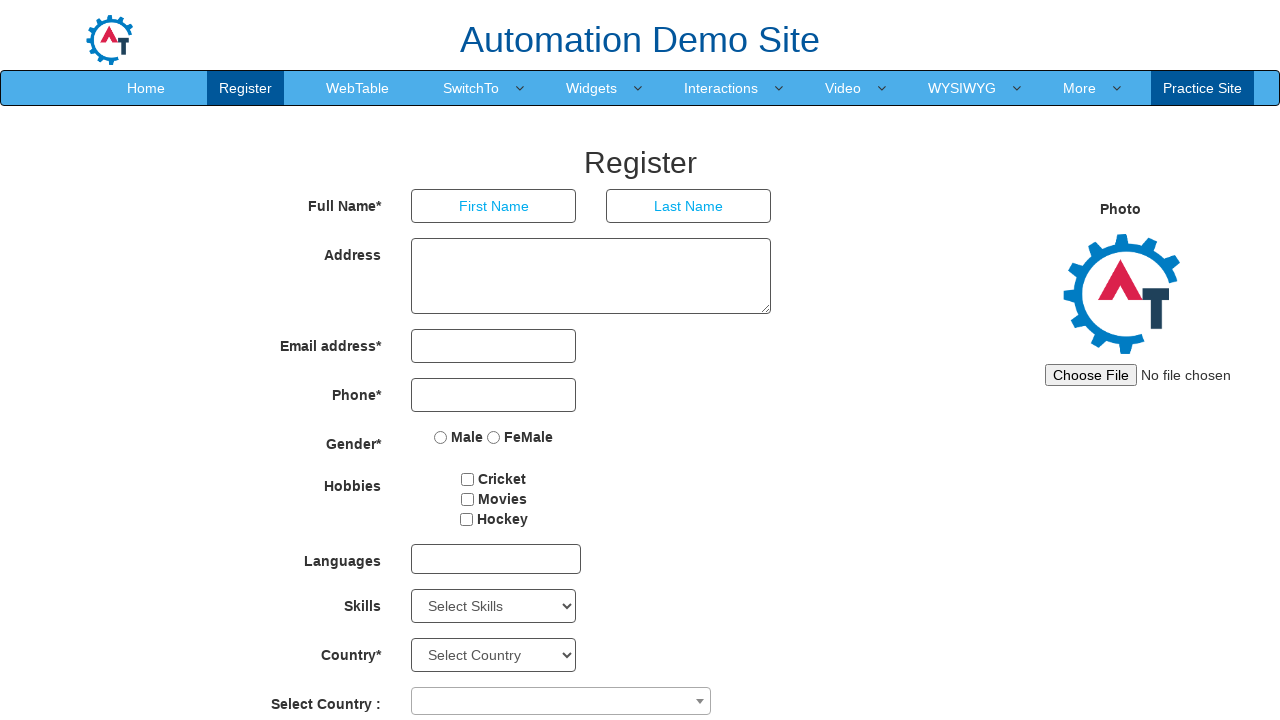